Automates filling out a practice form on DemoQA website including personal information, gender selection, subjects, state and city selection, and form submission

Starting URL: https://demoqa.com/

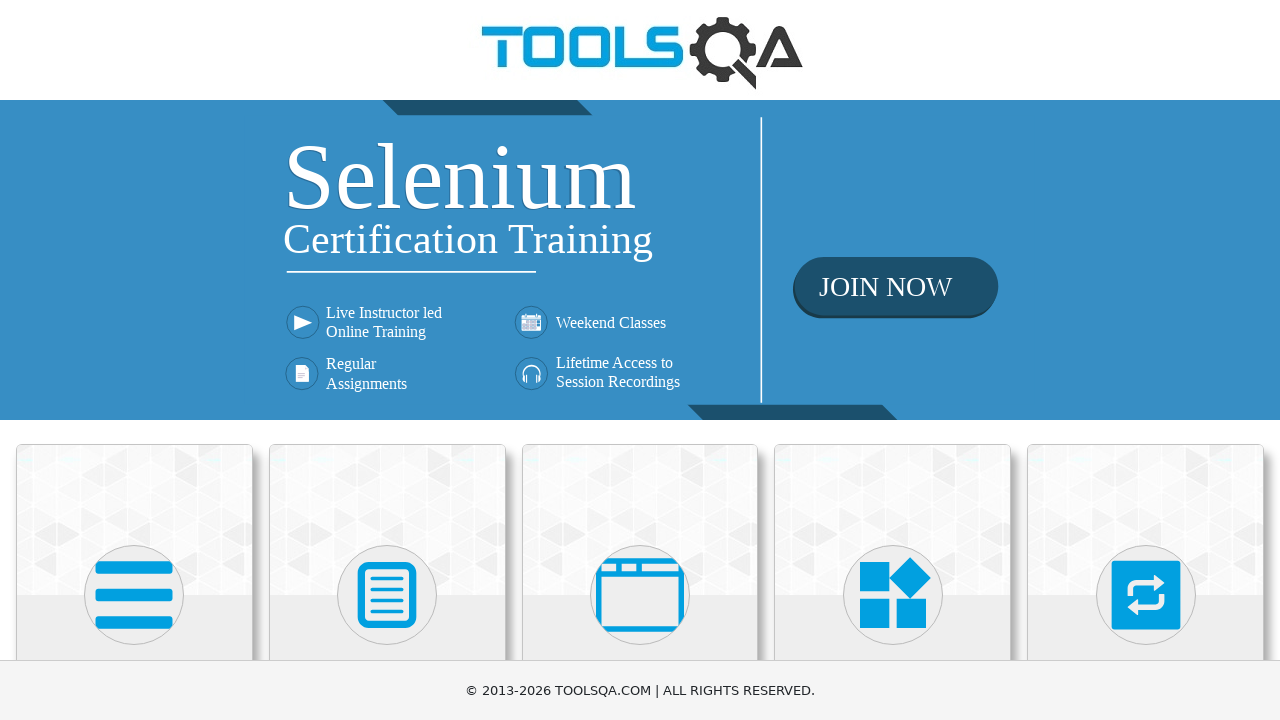

Scrolled to bottom of the page
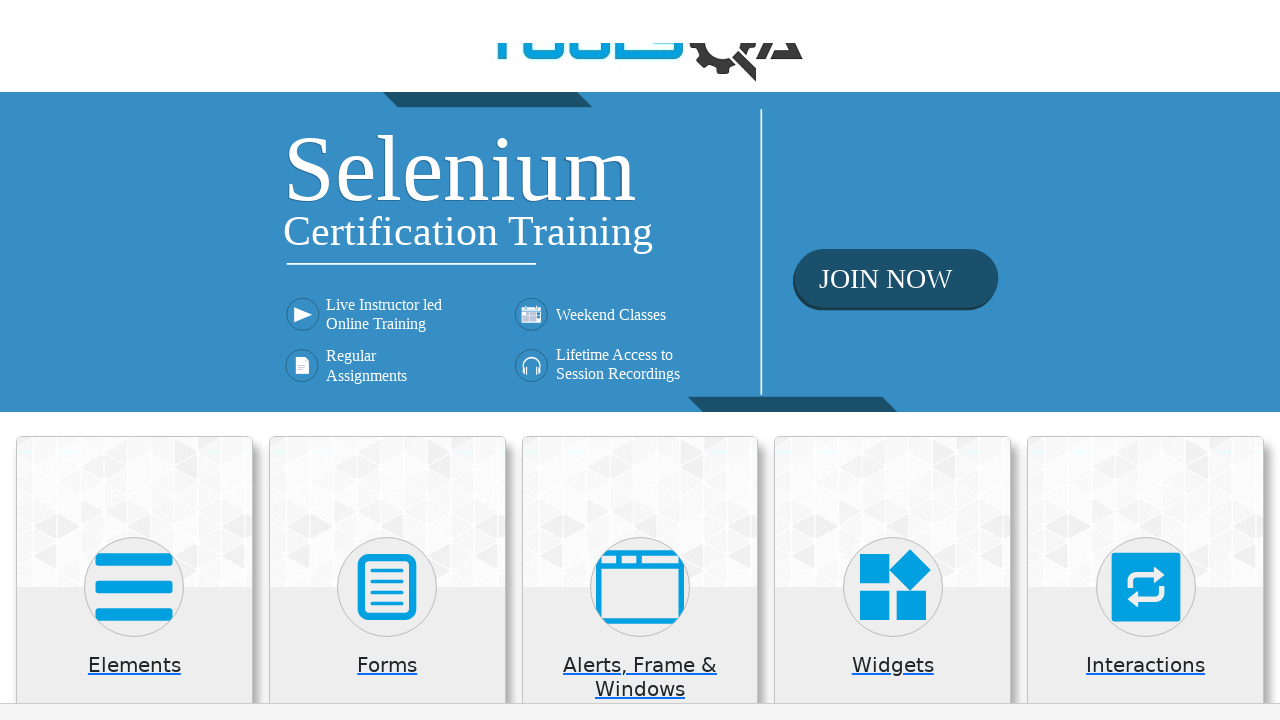

Clicked on Forms section at (387, 6) on xpath=//h5[text()='Forms']
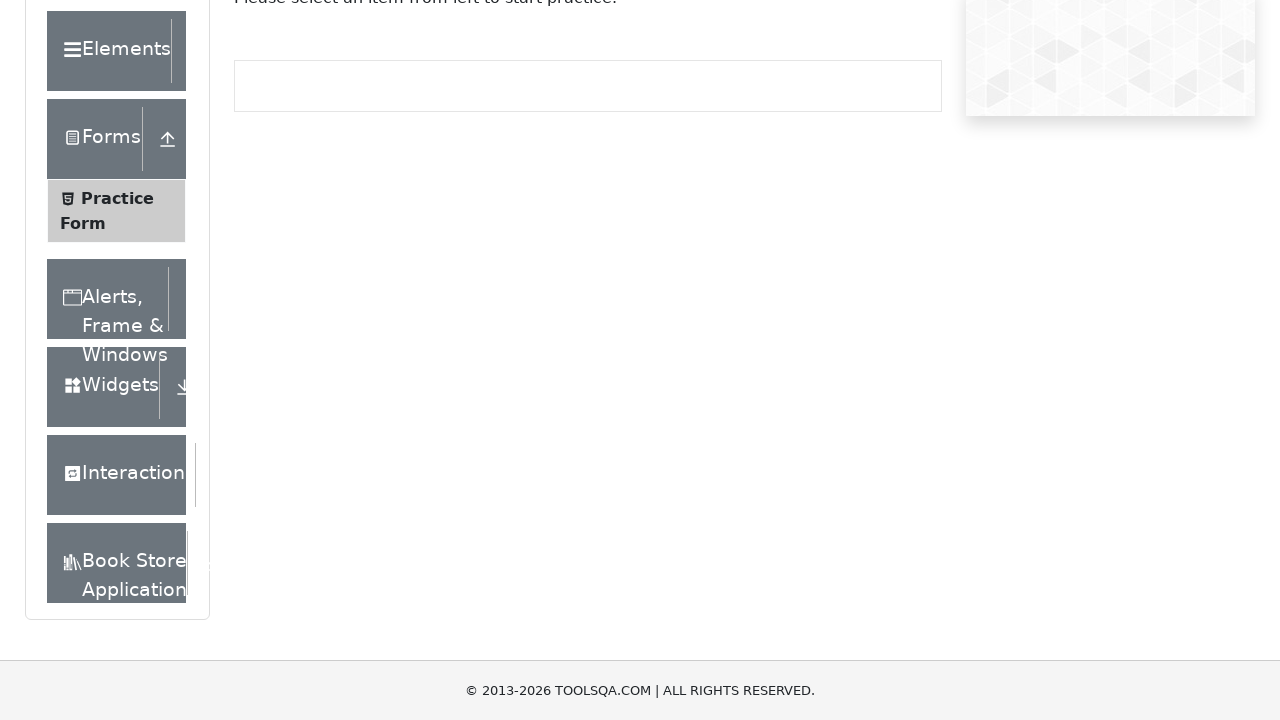

Clicked on Practice Form at (117, 198) on xpath=//span[text()='Practice Form']
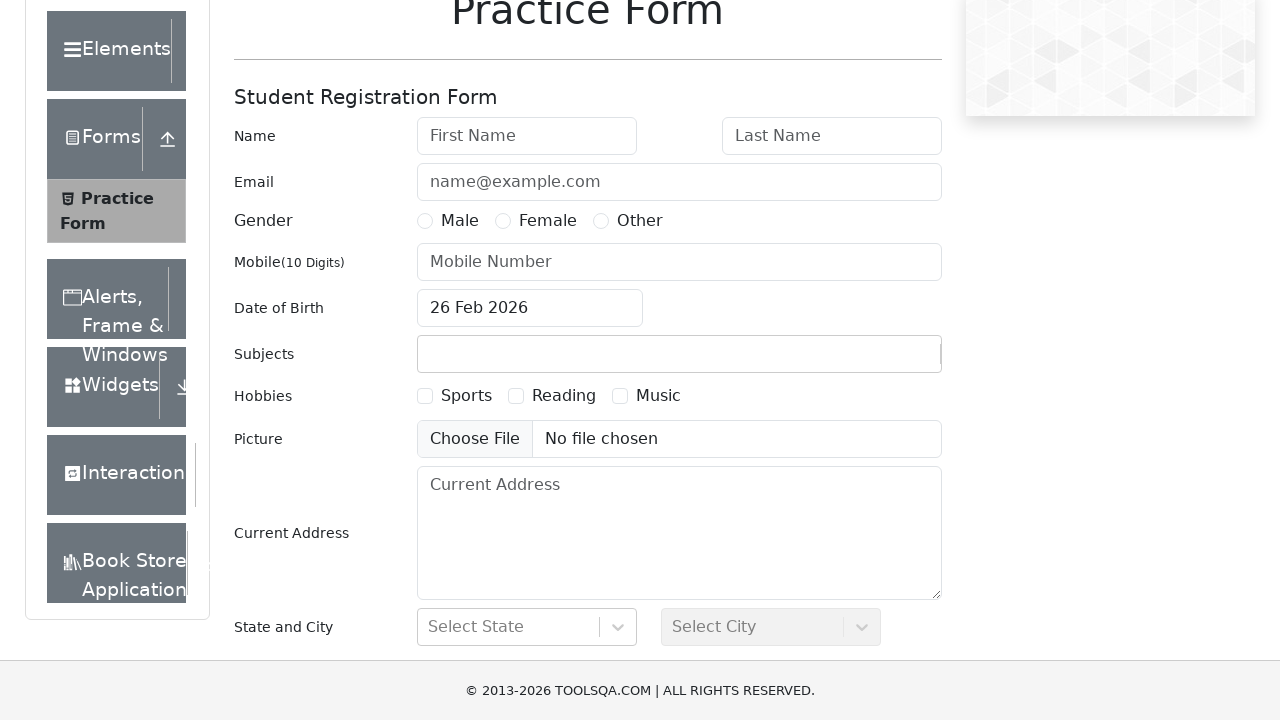

Filled in first name as 'Amaritei' on #firstName
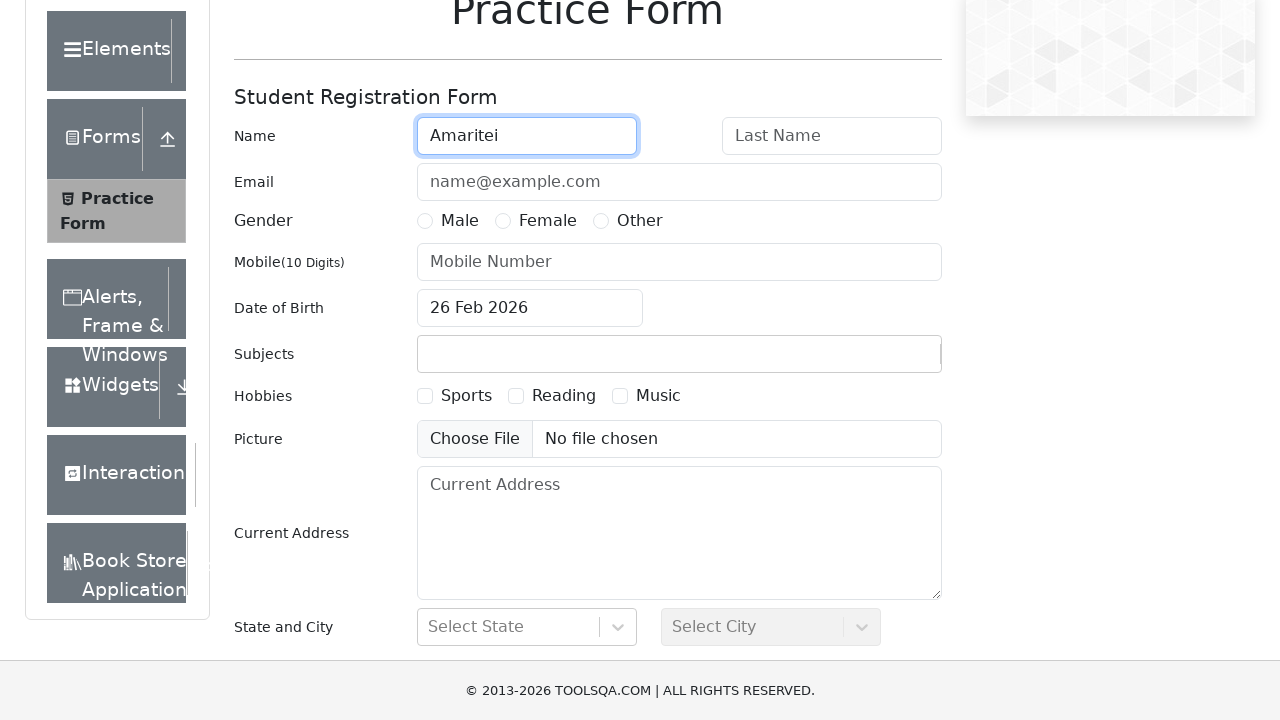

Filled in last name as 'Radu' on #lastName
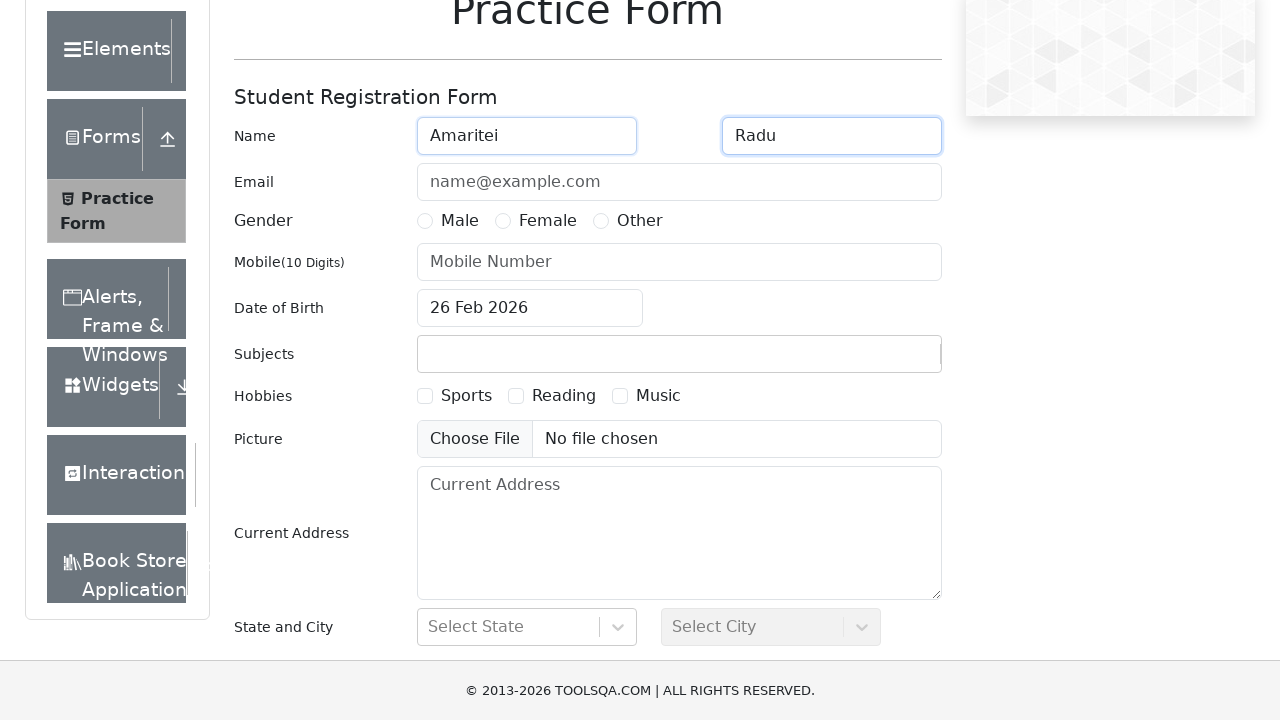

Filled in email as 'radu@yahoo.com' on #userEmail
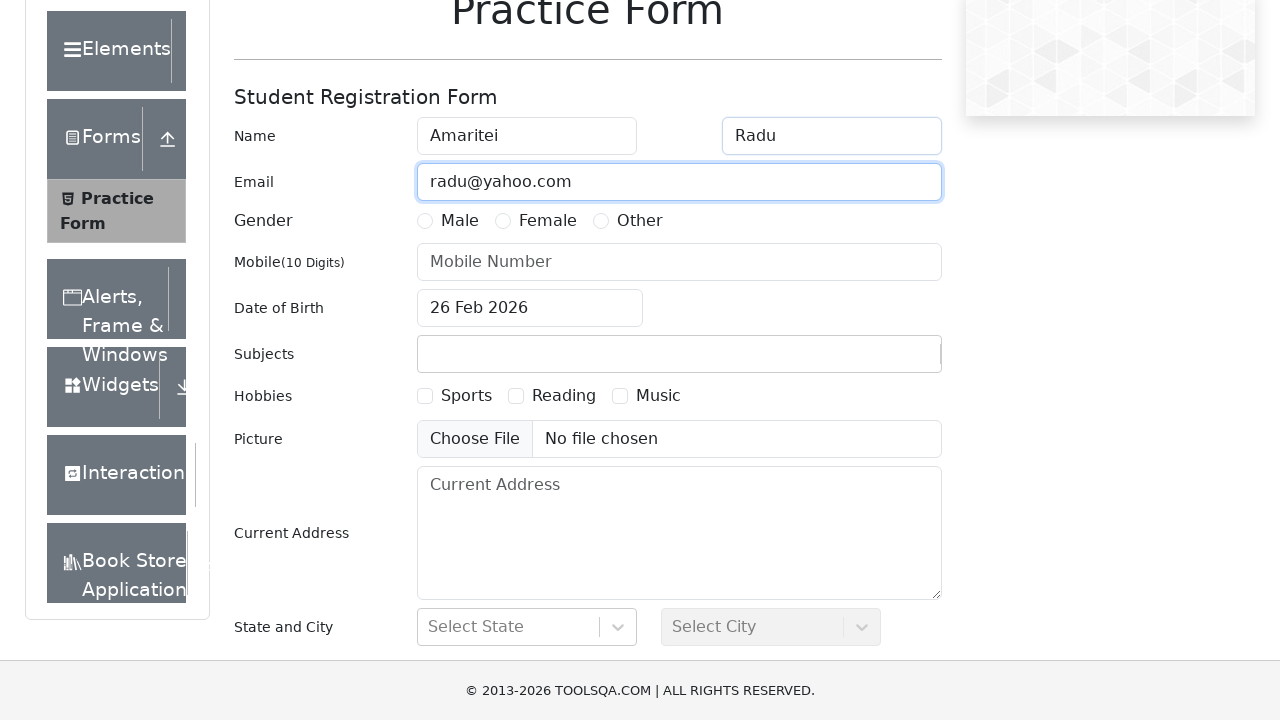

Filled in mobile number as '2323232356' on input[placeholder='Mobile Number']
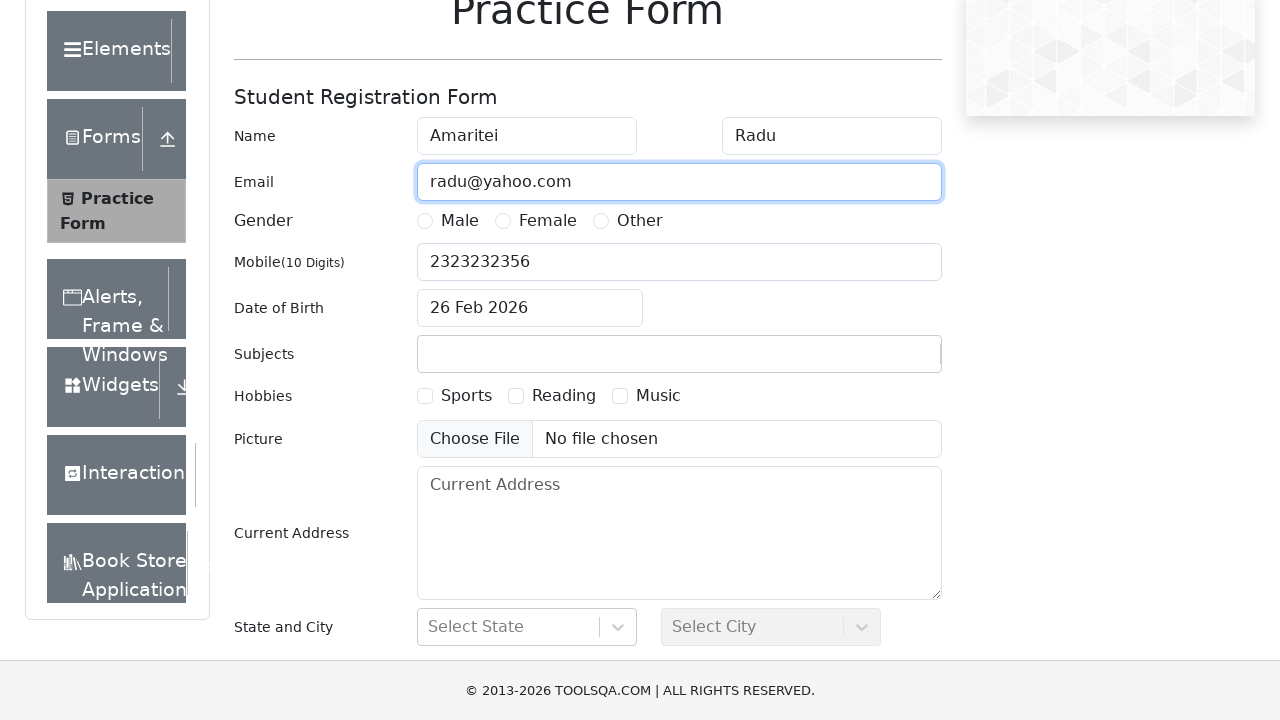

Selected Female gender option at (548, 221) on xpath=//label[@for='gender-radio-2']
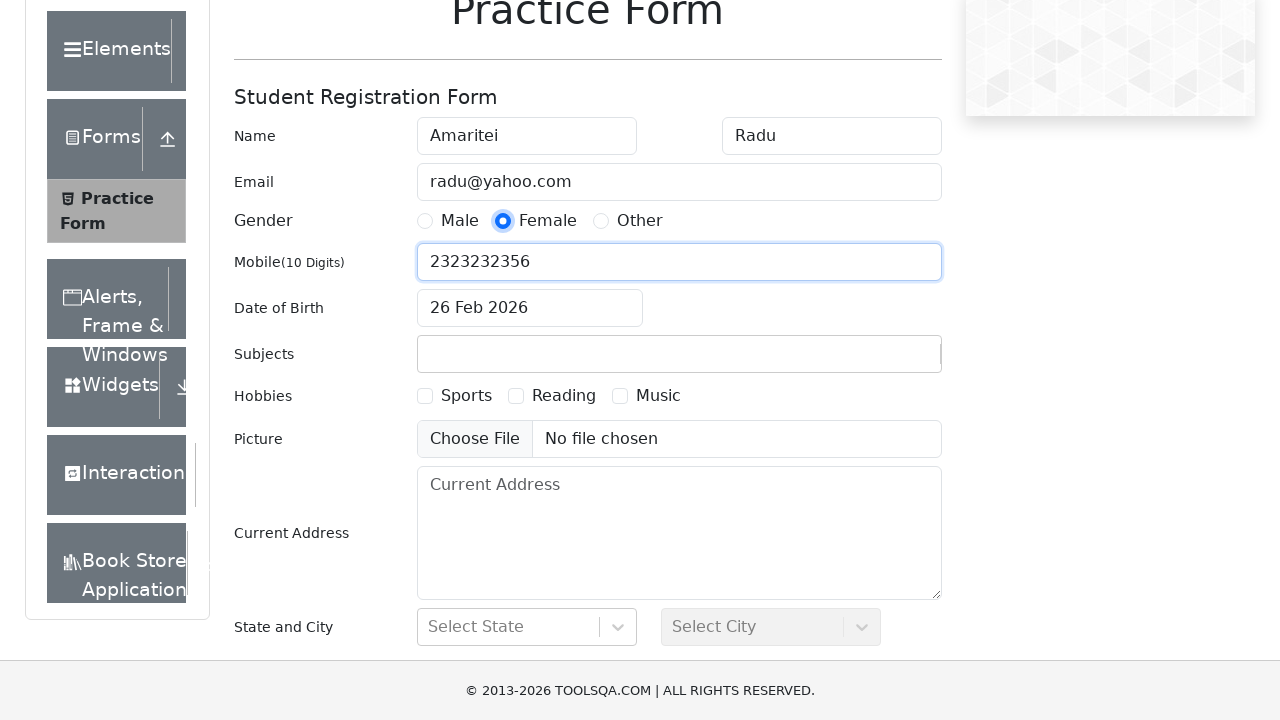

Filled in subject field with 'Social Studies' on #subjectsInput
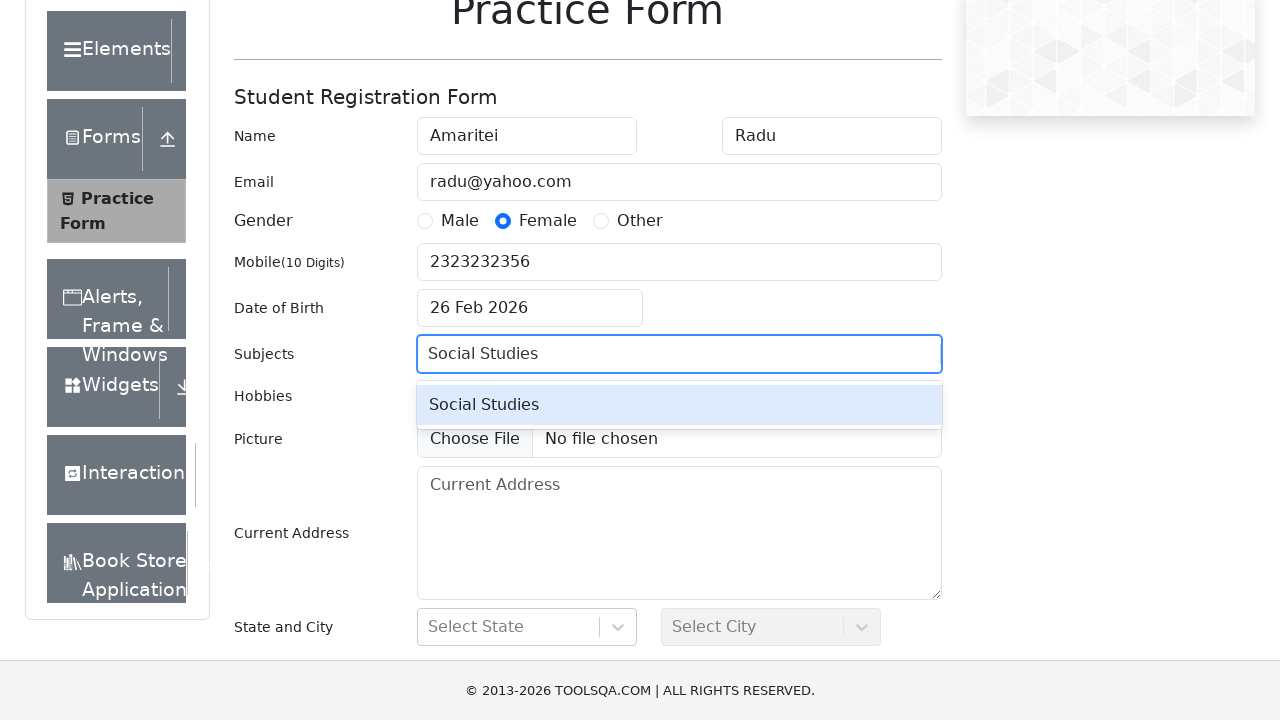

Pressed Enter to confirm subject selection on #subjectsInput
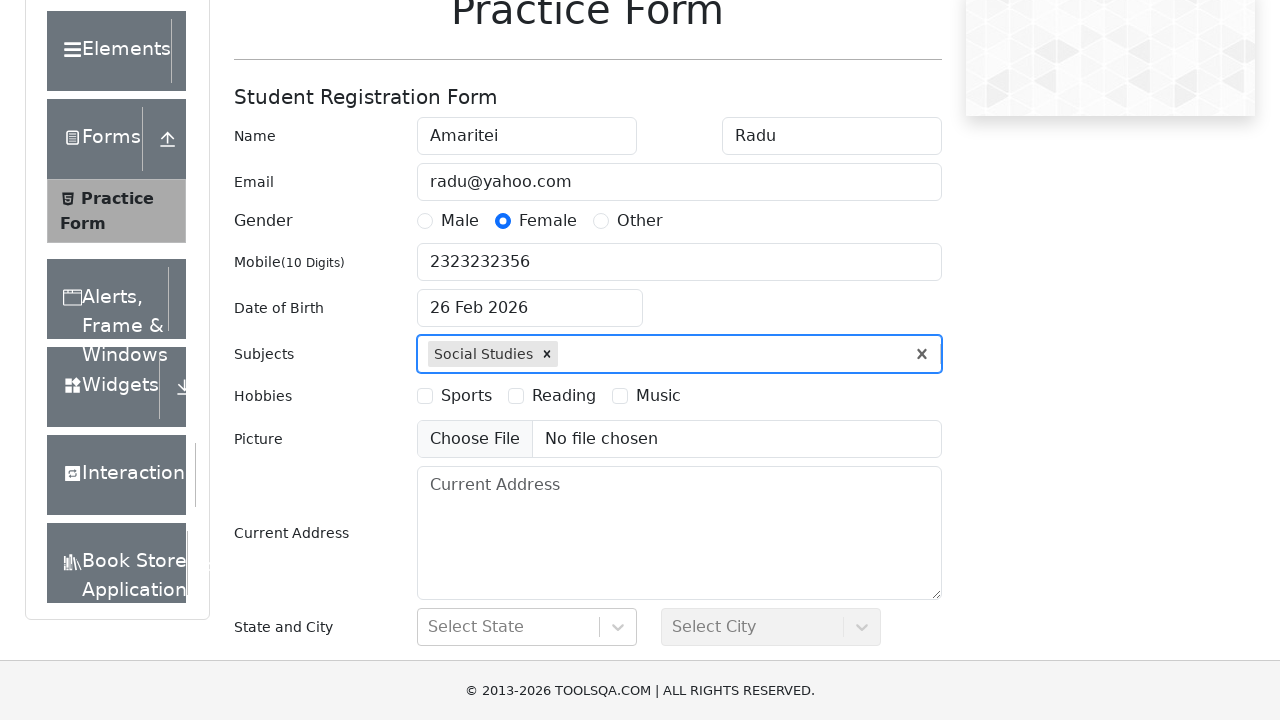

Clicked on state selection dropdown at (430, 627) on #react-select-3-input
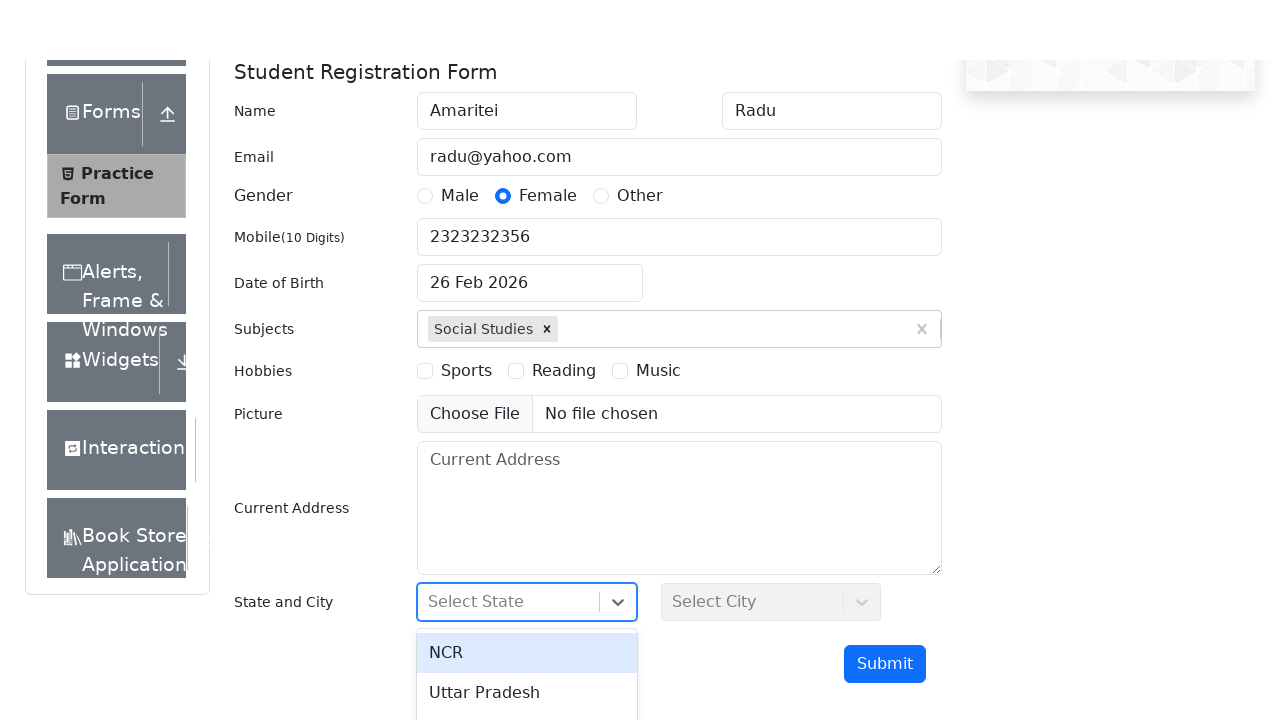

Typed 'NCR' in state selection field on #react-select-3-input
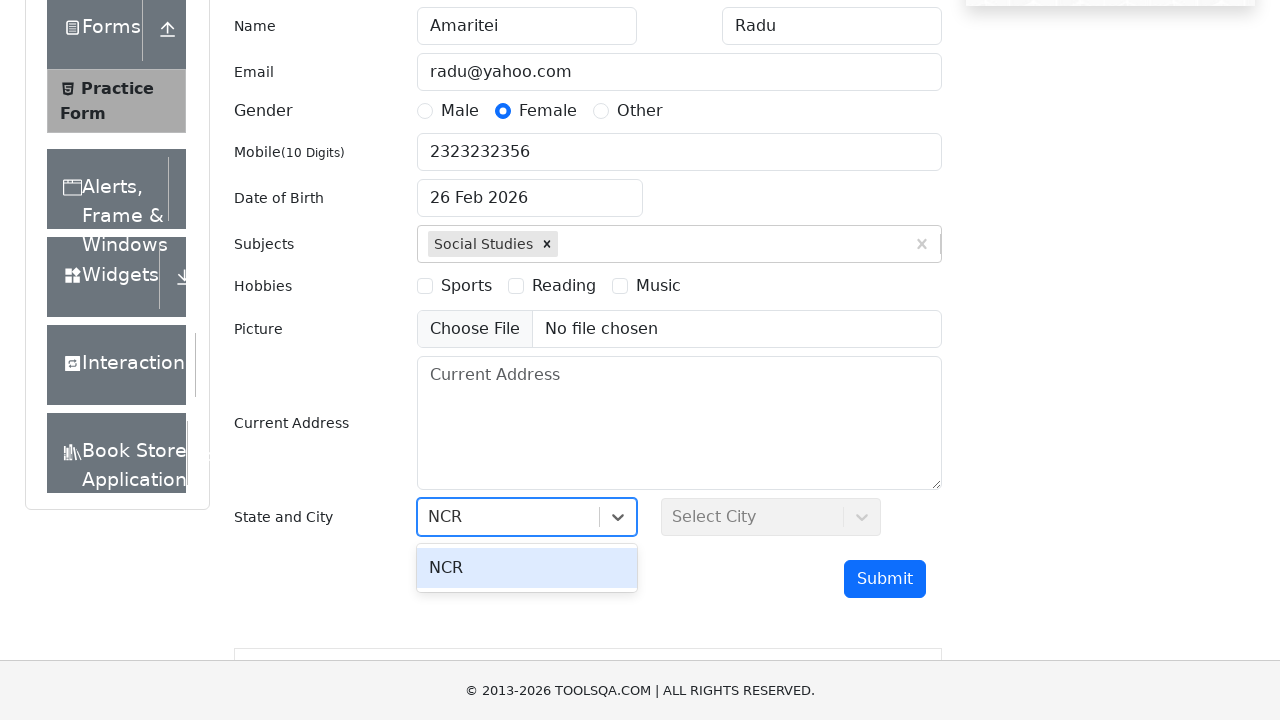

Pressed Enter to confirm state selection on #react-select-3-input
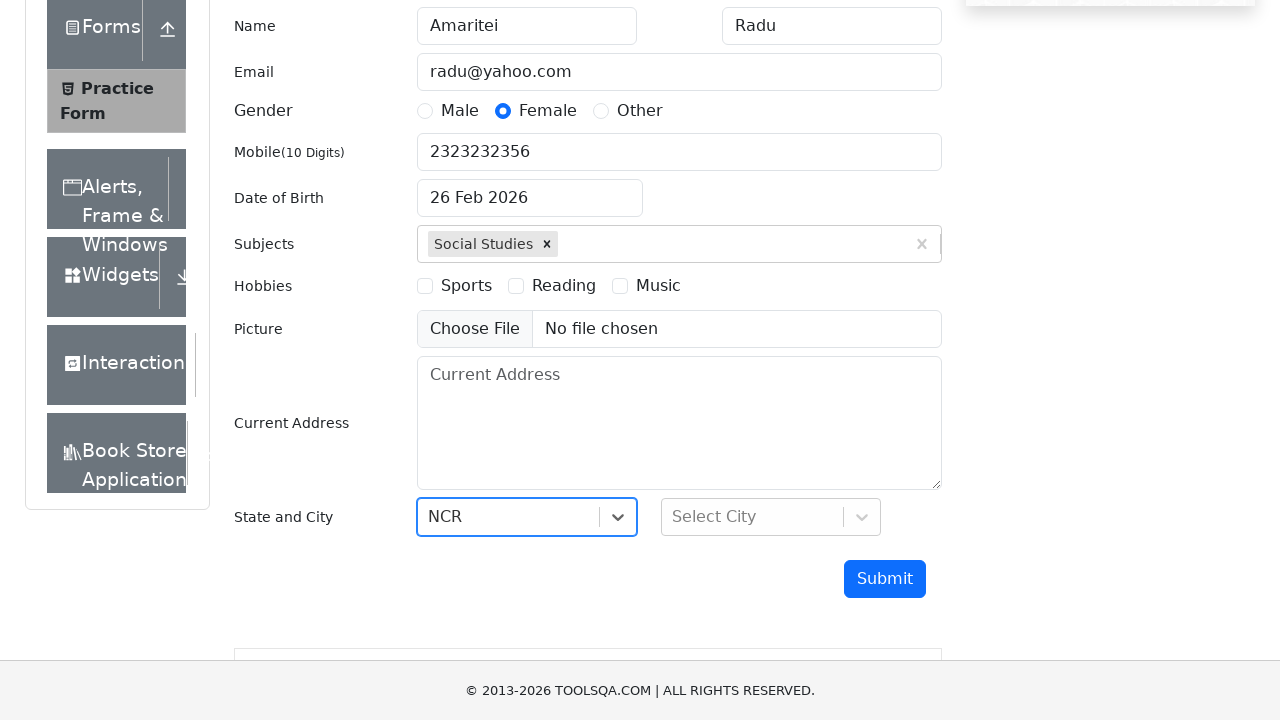

Clicked on city selection dropdown at (674, 517) on #react-select-4-input
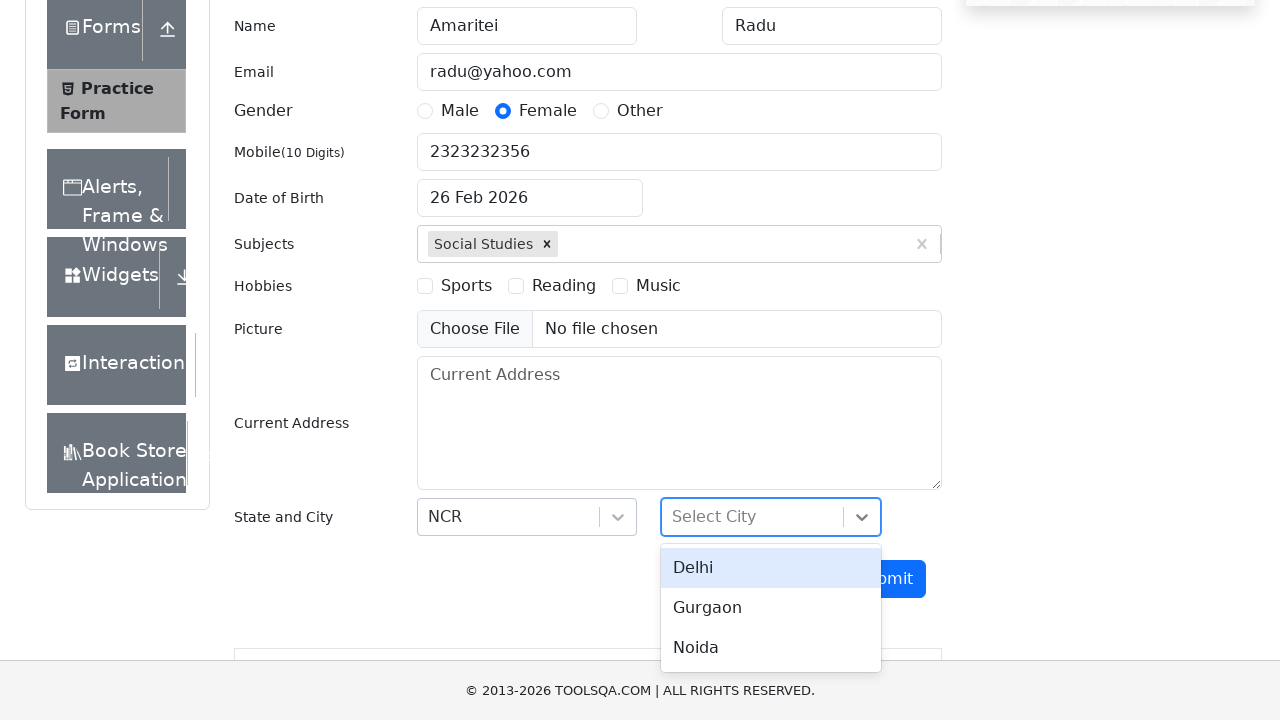

Typed 'Delhi' in city selection field on #react-select-4-input
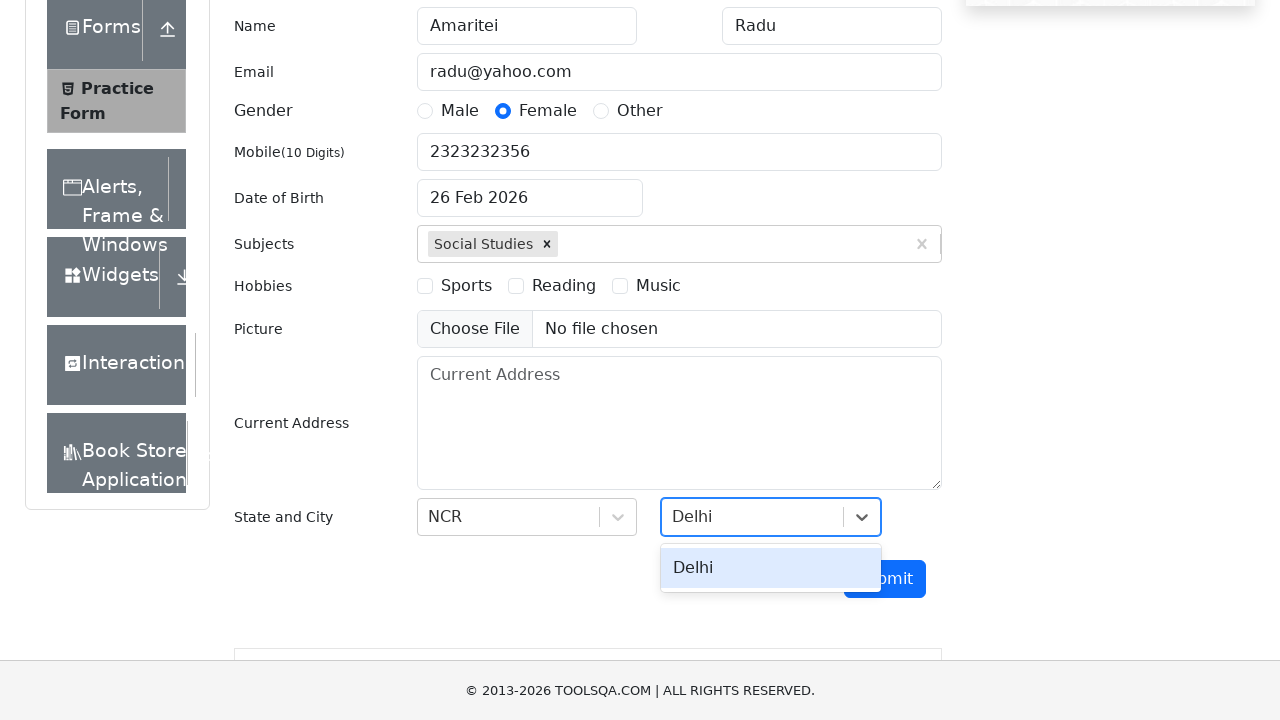

Pressed Enter to confirm city selection on #react-select-4-input
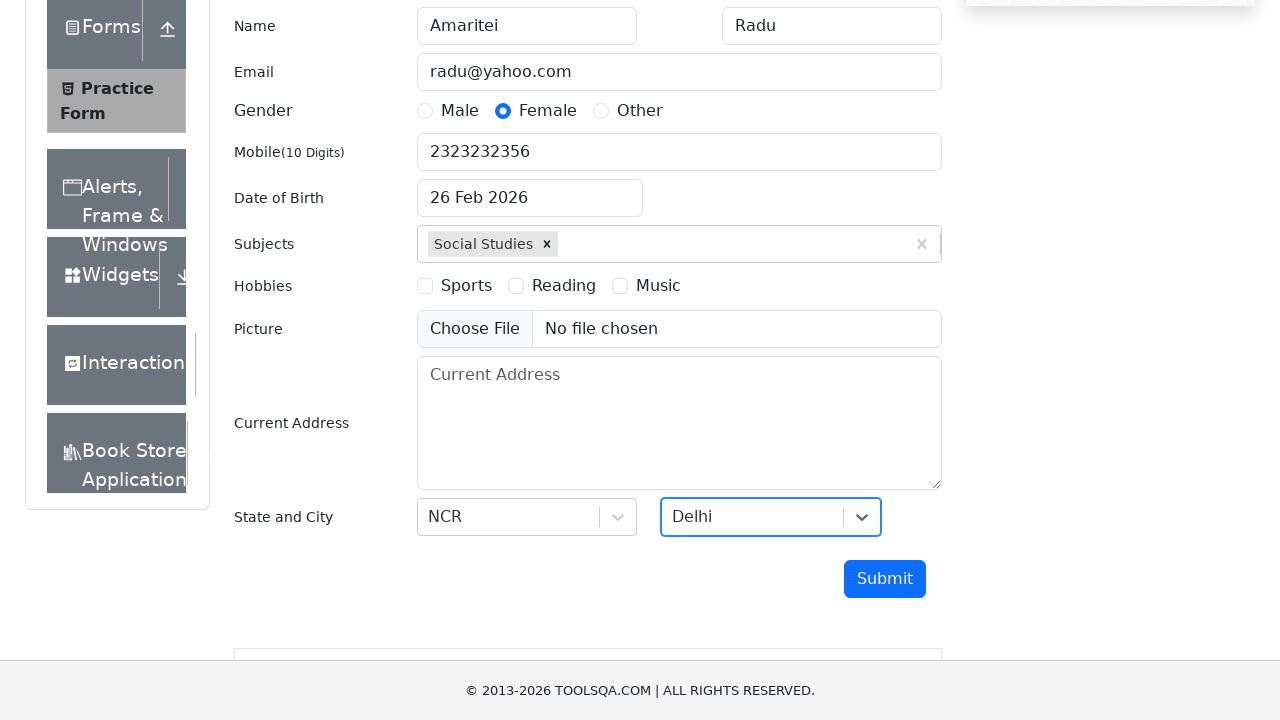

Clicked submit button to submit the form at (885, 579) on #submit
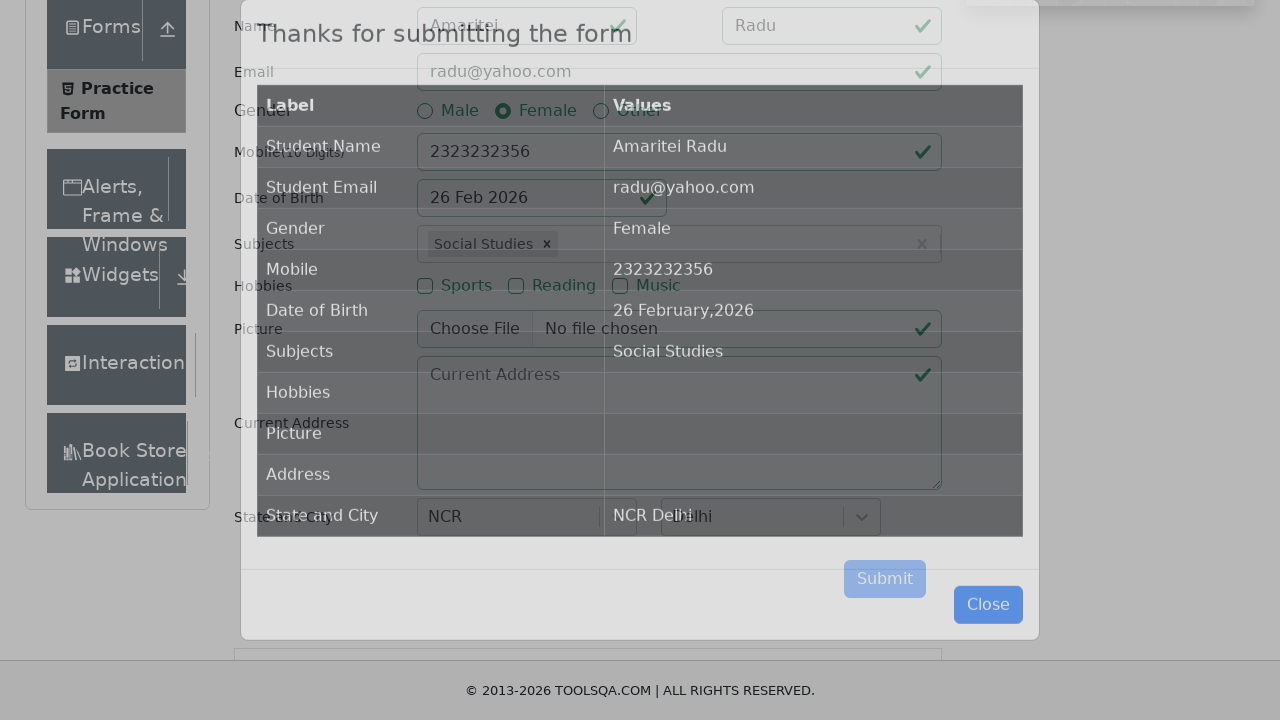

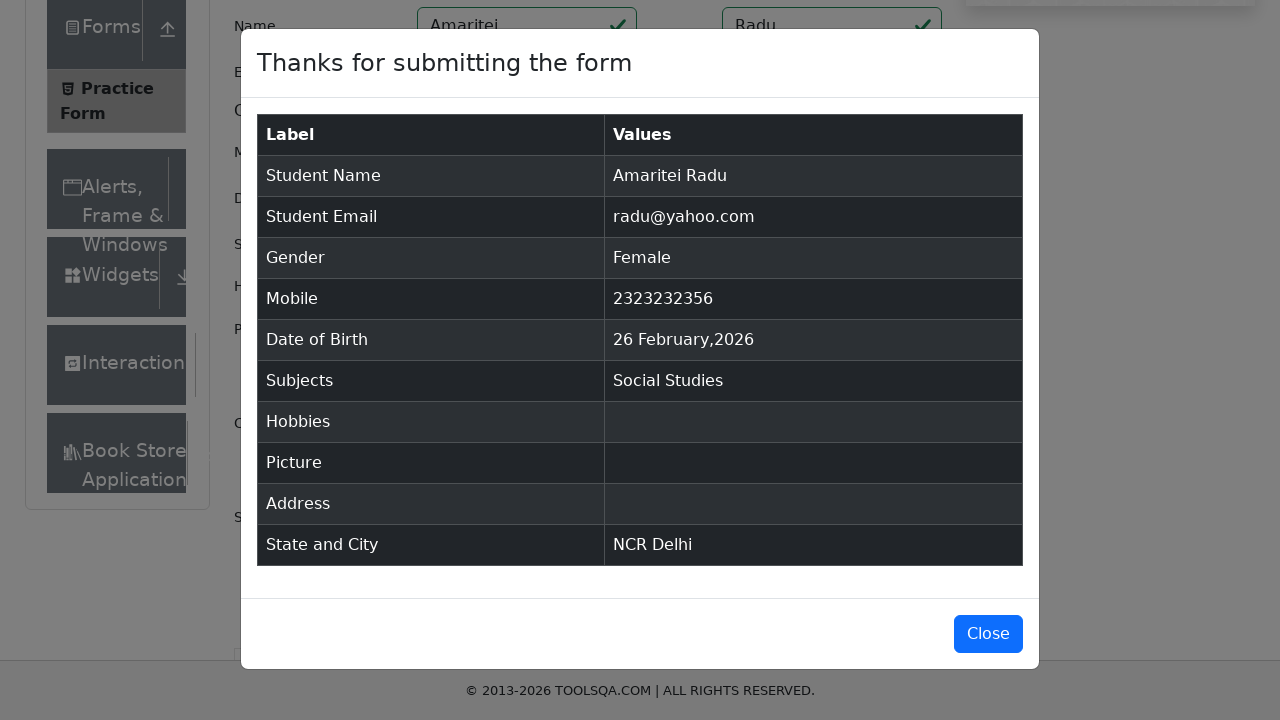